Tests the Text Box form functionality on DemoQA by filling in name, email (with validation testing), current address, and permanent address fields, then submitting the form.

Starting URL: https://demoqa.com

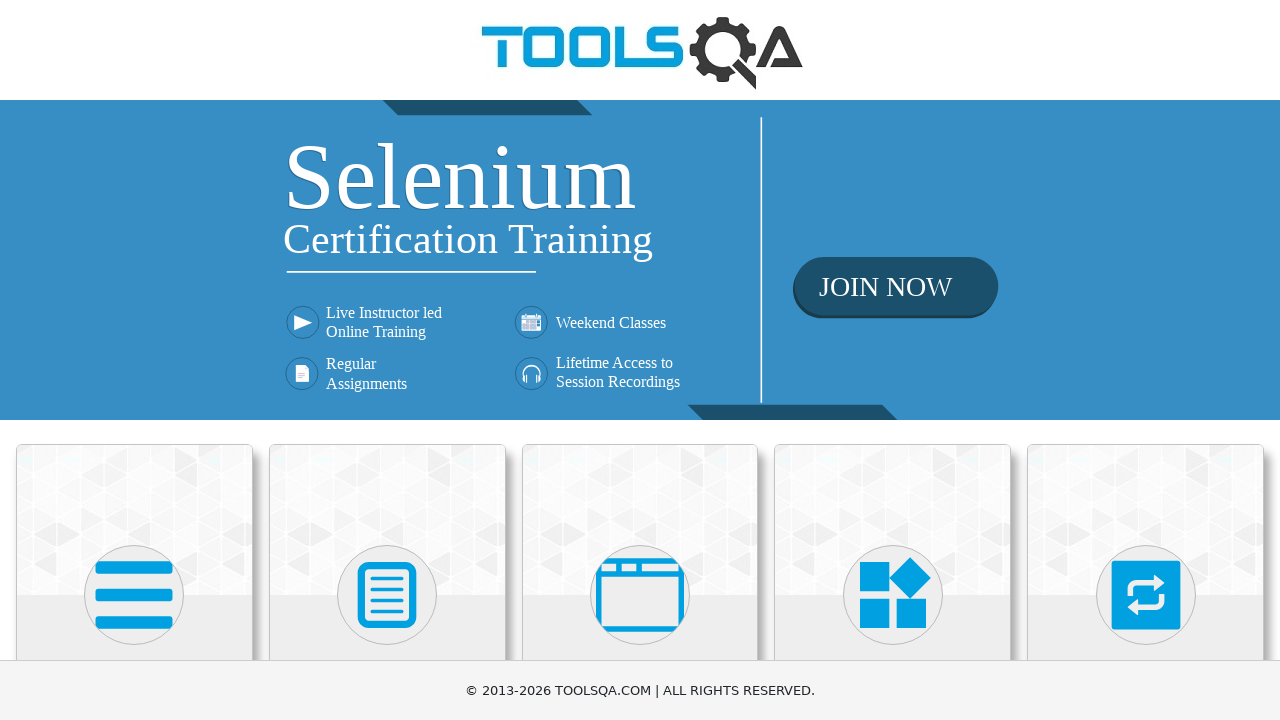

Clicked on Elements menu avatar at (134, 595) on (//div[@class='avatar mx-auto white'])[1]
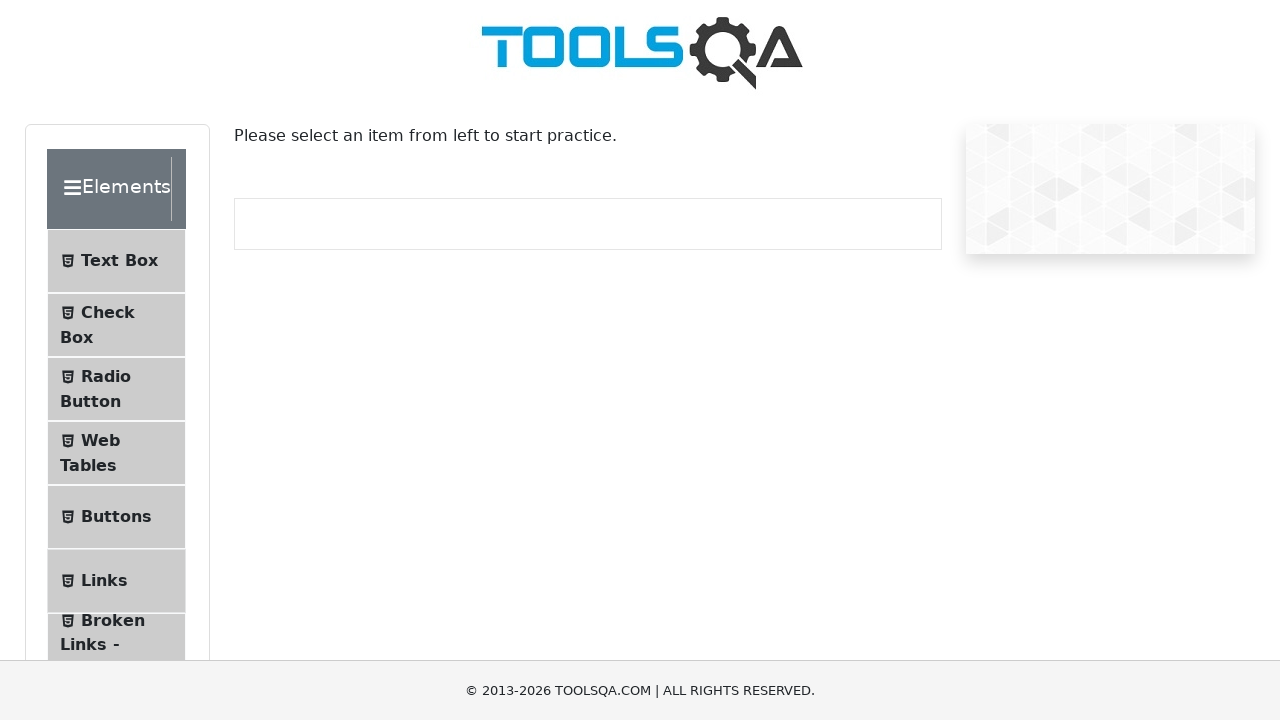

Clicked on Text Box submenu at (116, 261) on #item-0
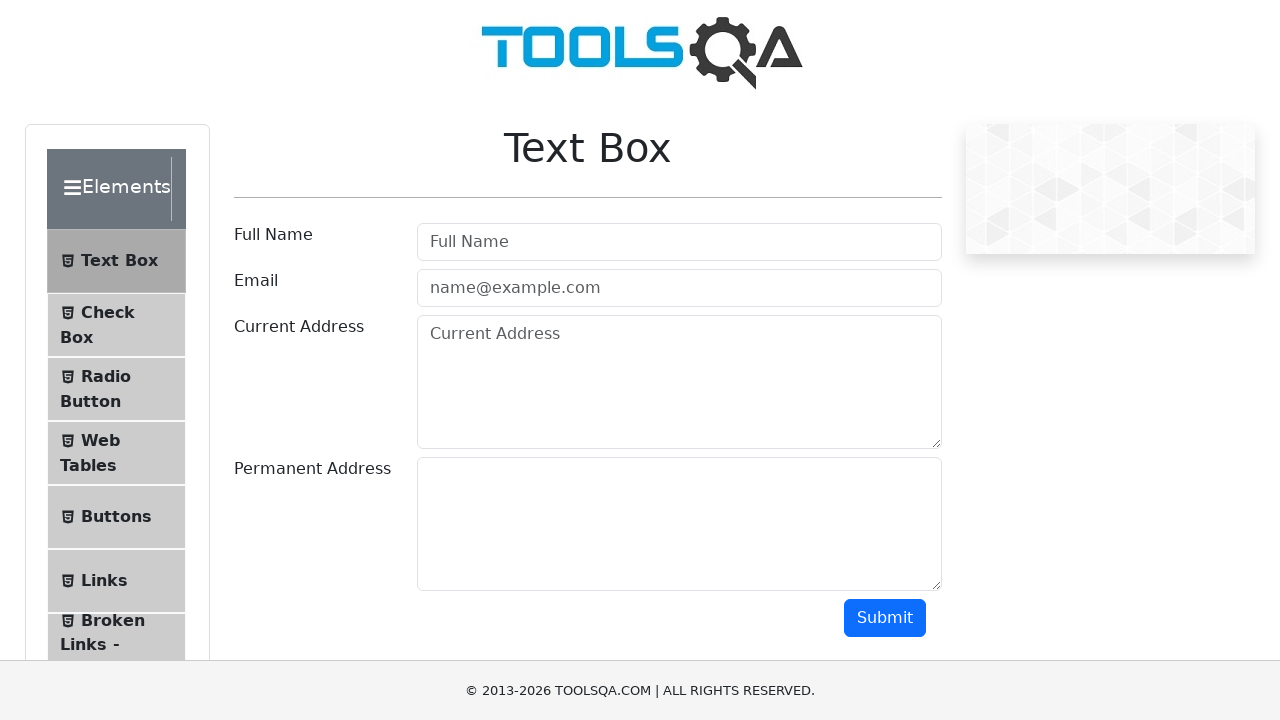

Scrolled down 350px to view the form
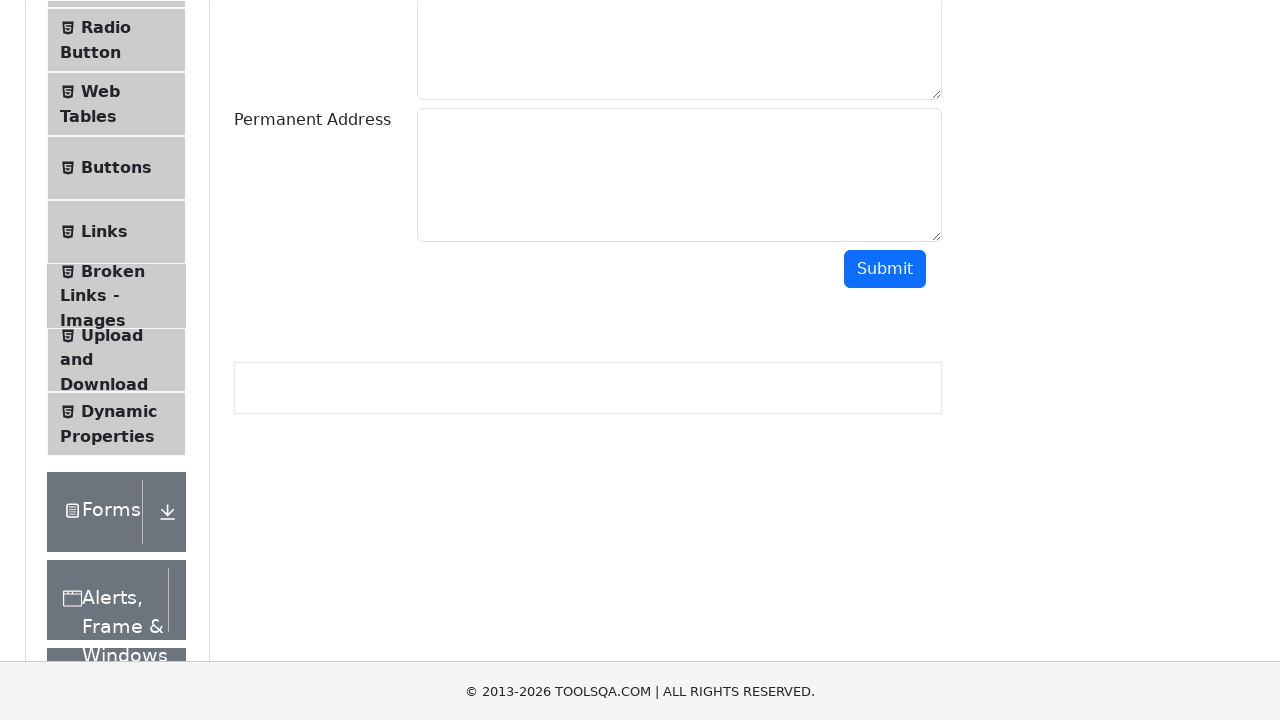

Filled full name field with 'FullNameTest' on #userName
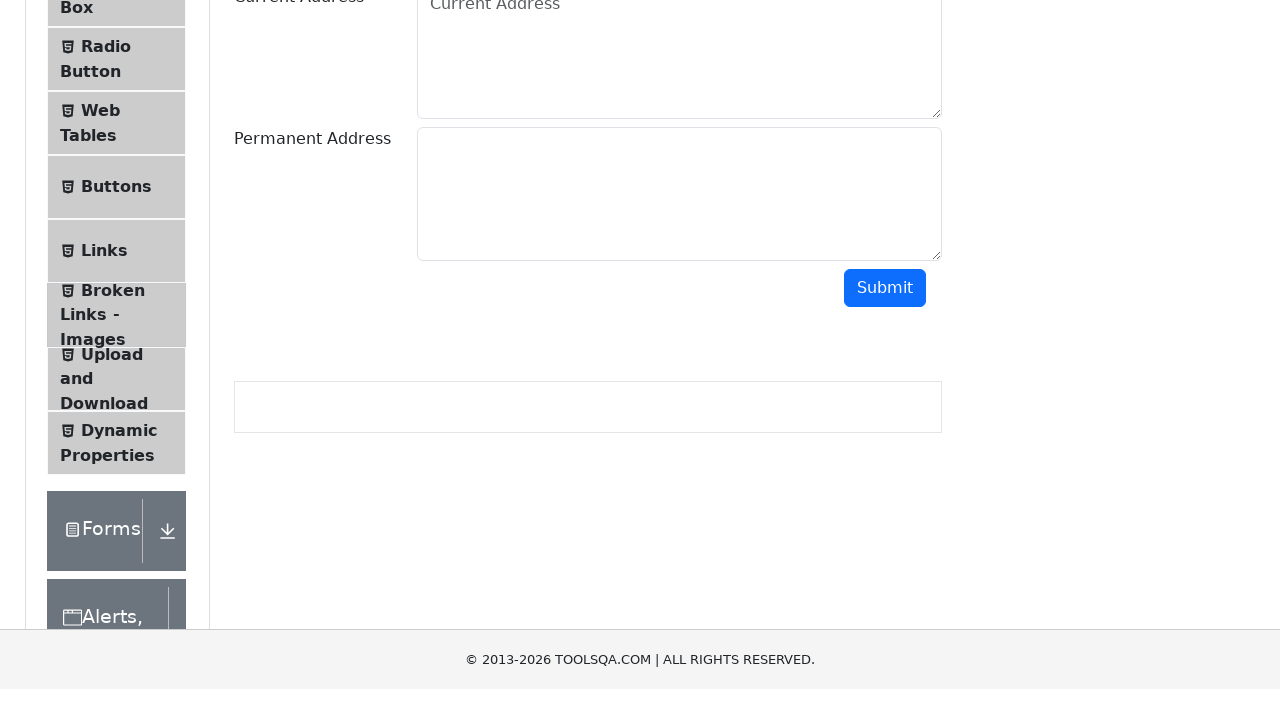

Filled email field with invalid format 'EmailTest' on #userEmail
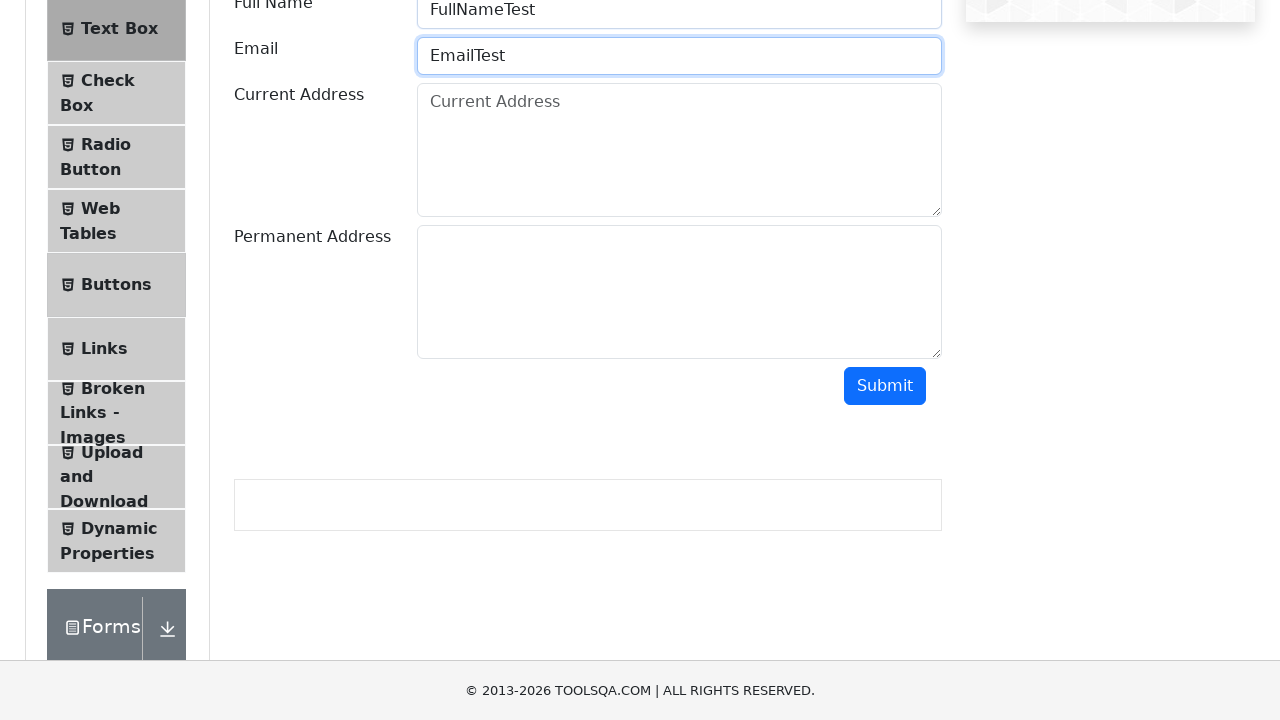

Clicked submit button (invalid email format test) at (885, 386) on #submit
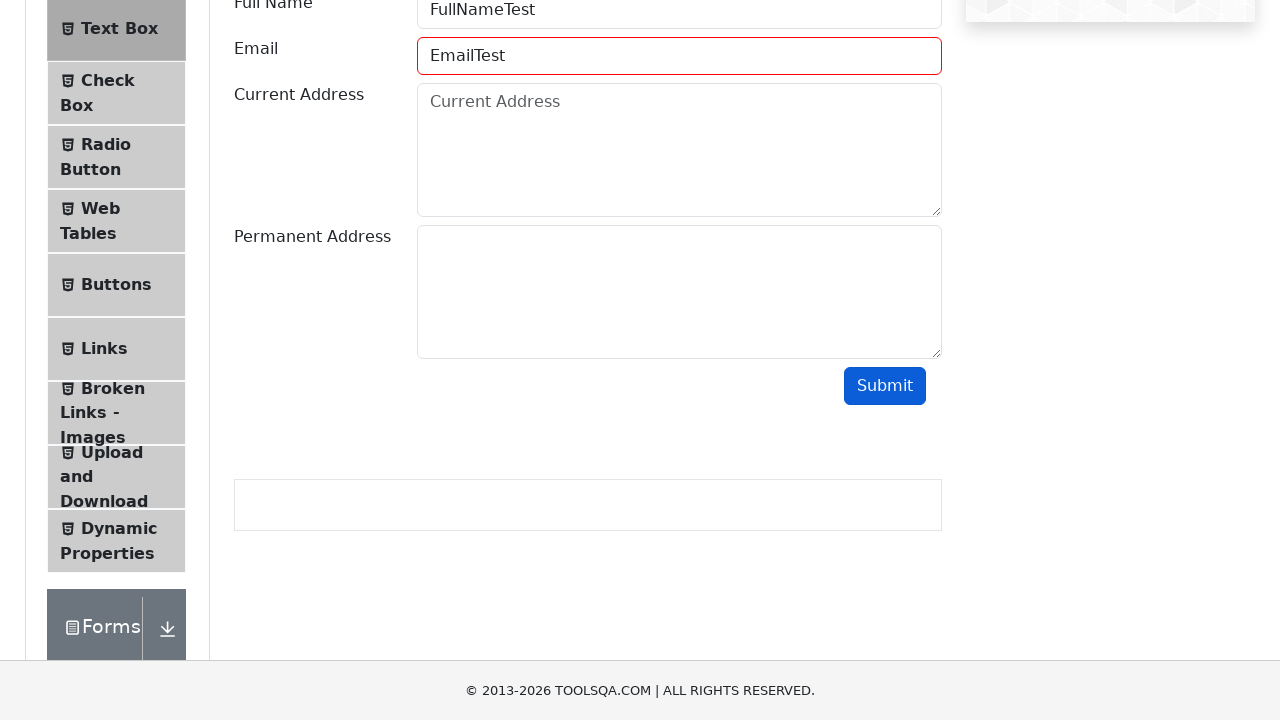

Cleared email field on #userEmail
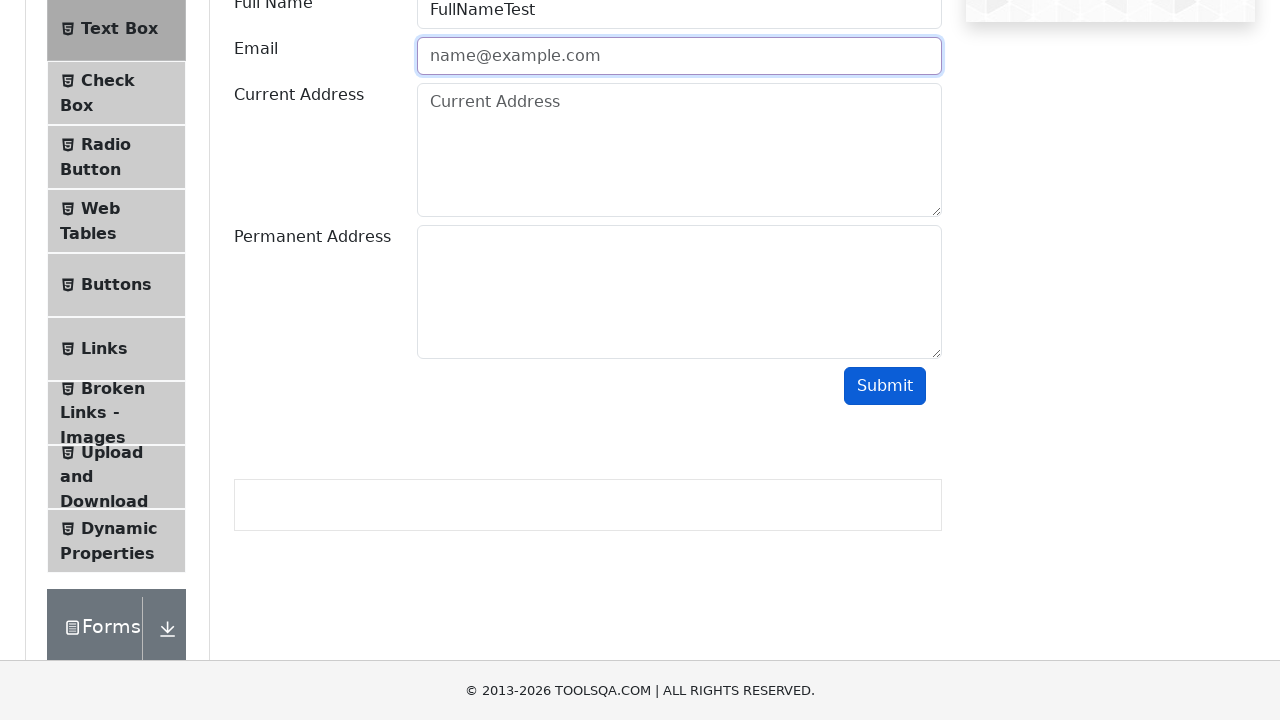

Filled email field with partial format 'EmailTest@' on #userEmail
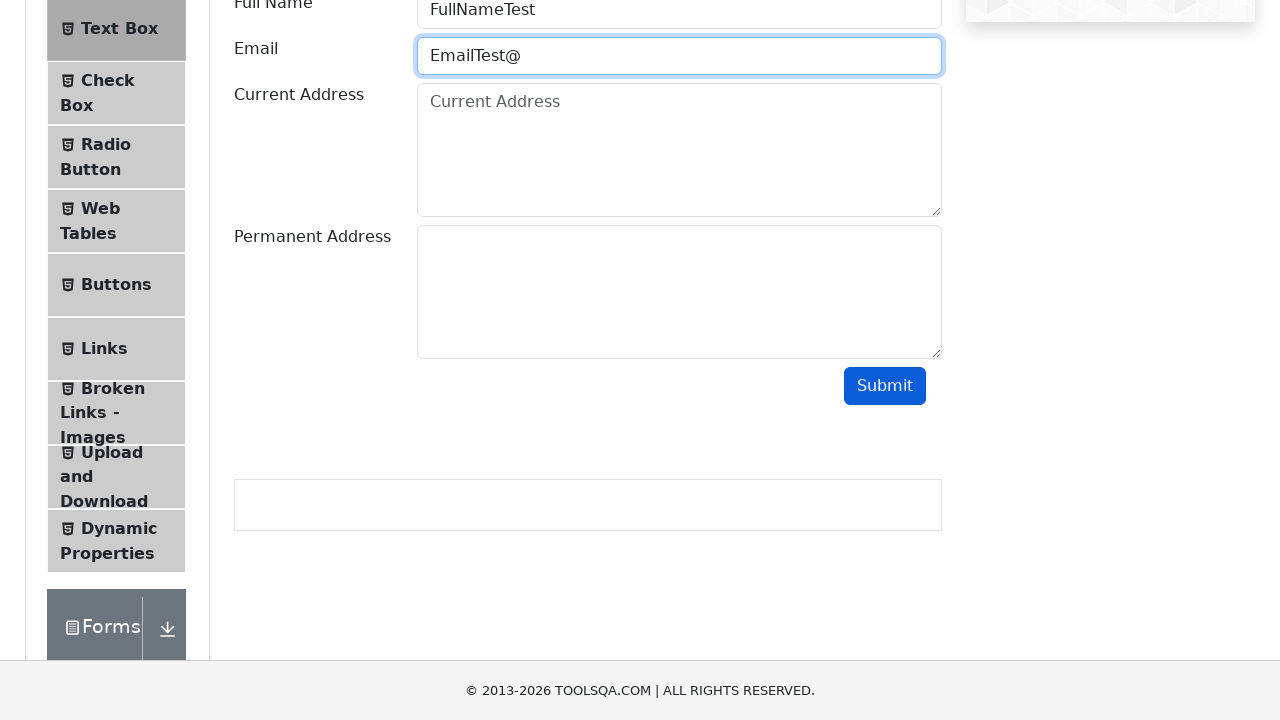

Clicked submit button (partial email format test 1) at (885, 386) on #submit
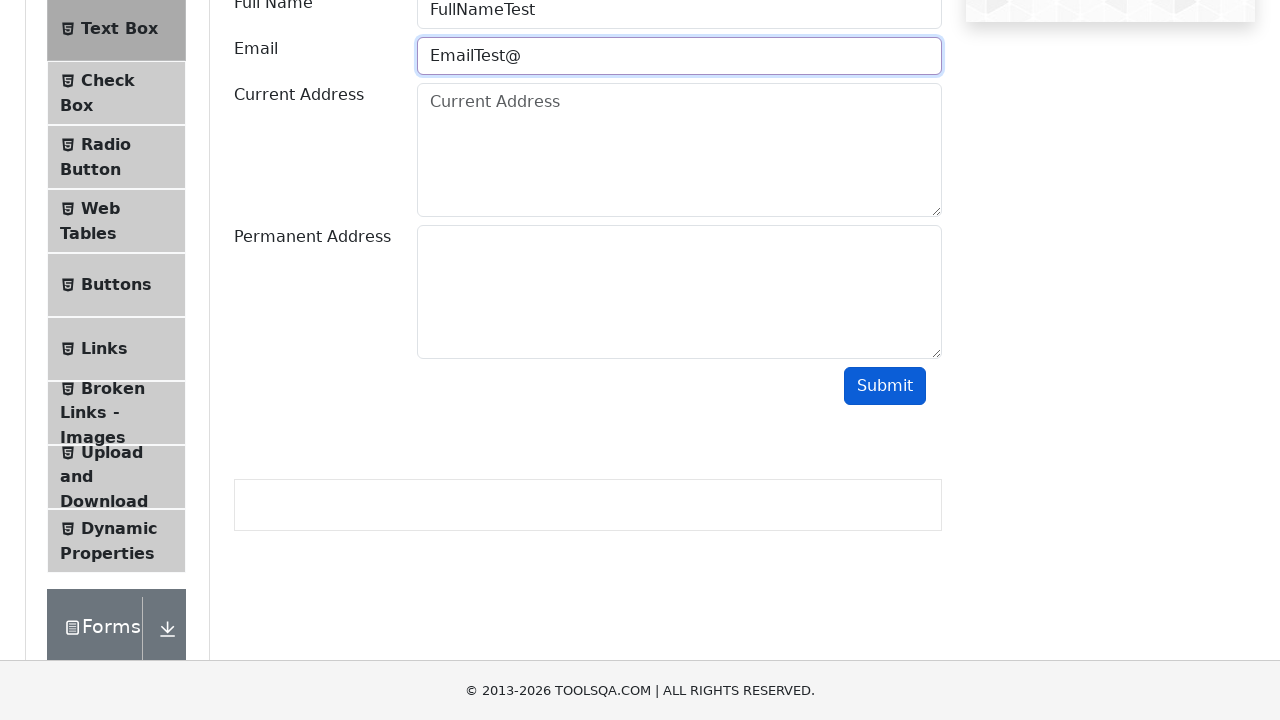

Cleared email field on #userEmail
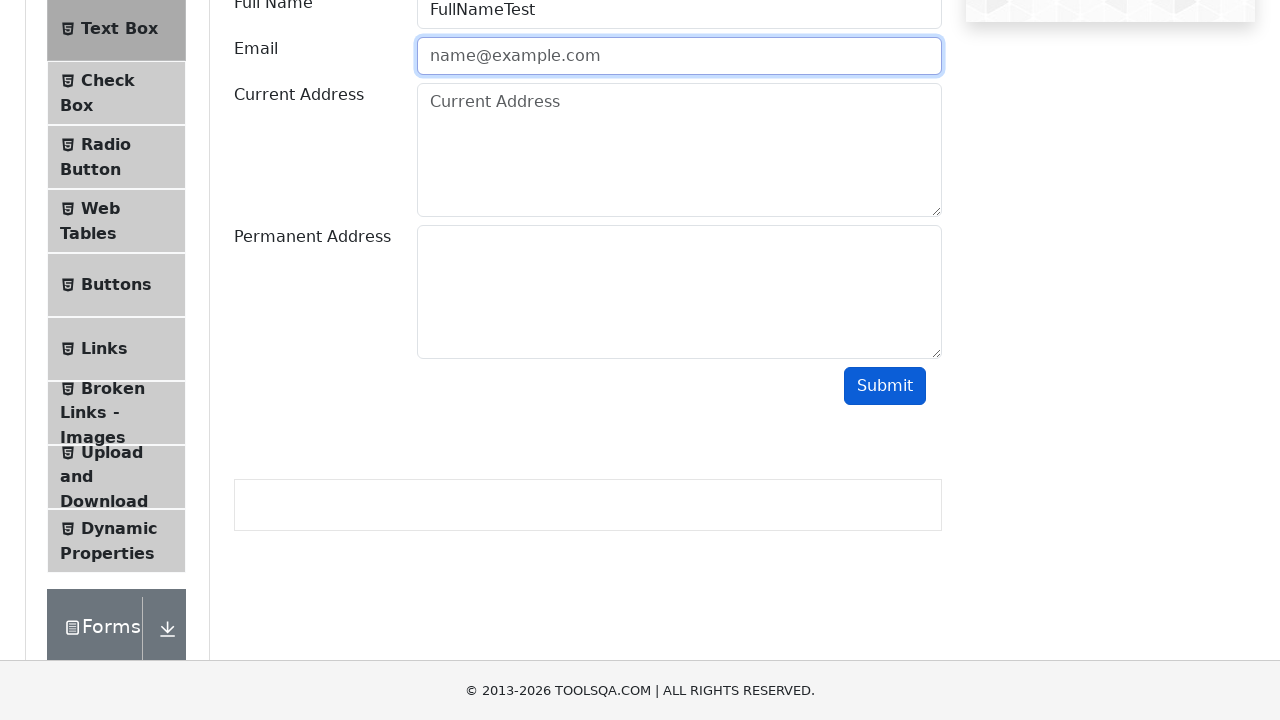

Filled email field with partial format 'EmailTest@Test' on #userEmail
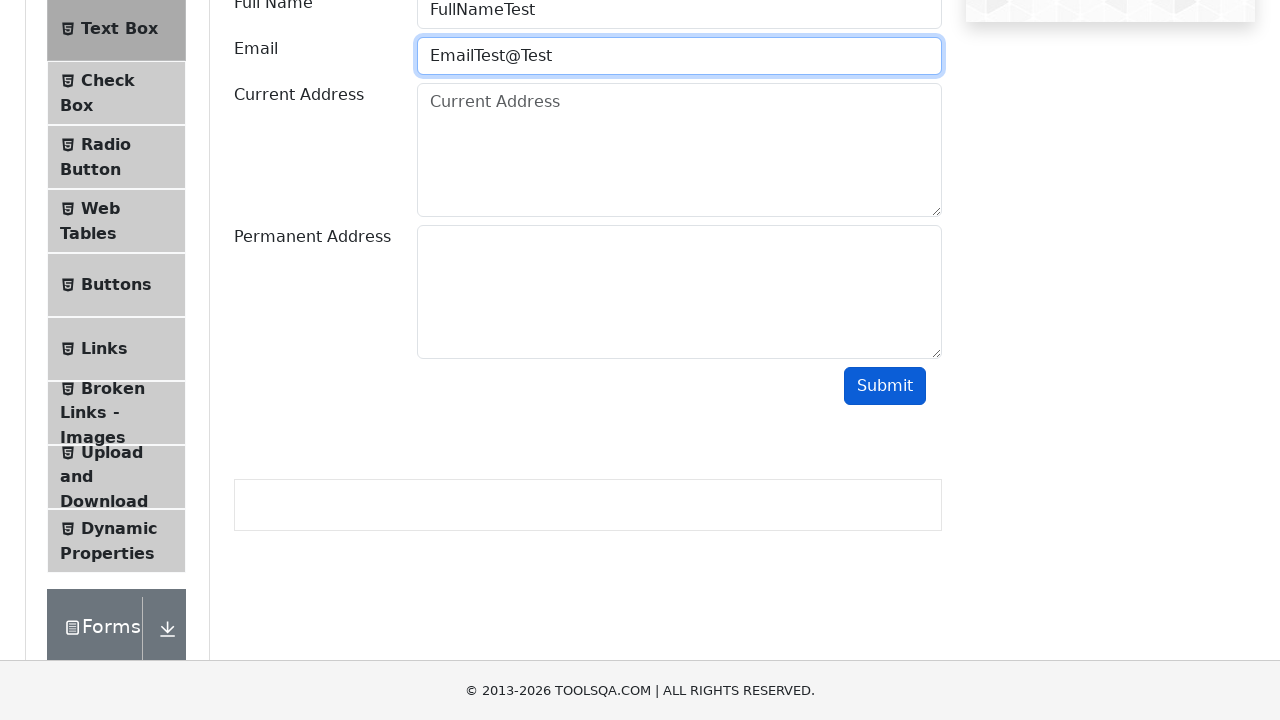

Clicked submit button (partial email format test 2) at (885, 386) on #submit
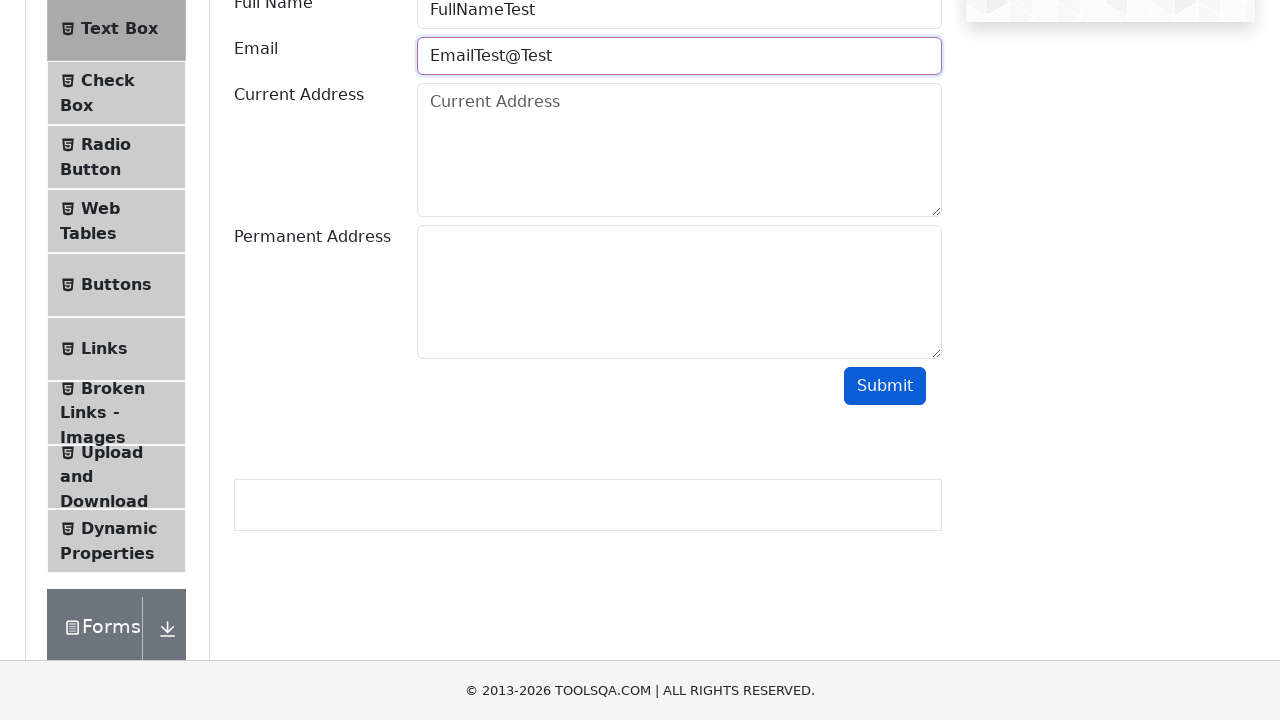

Cleared email field on #userEmail
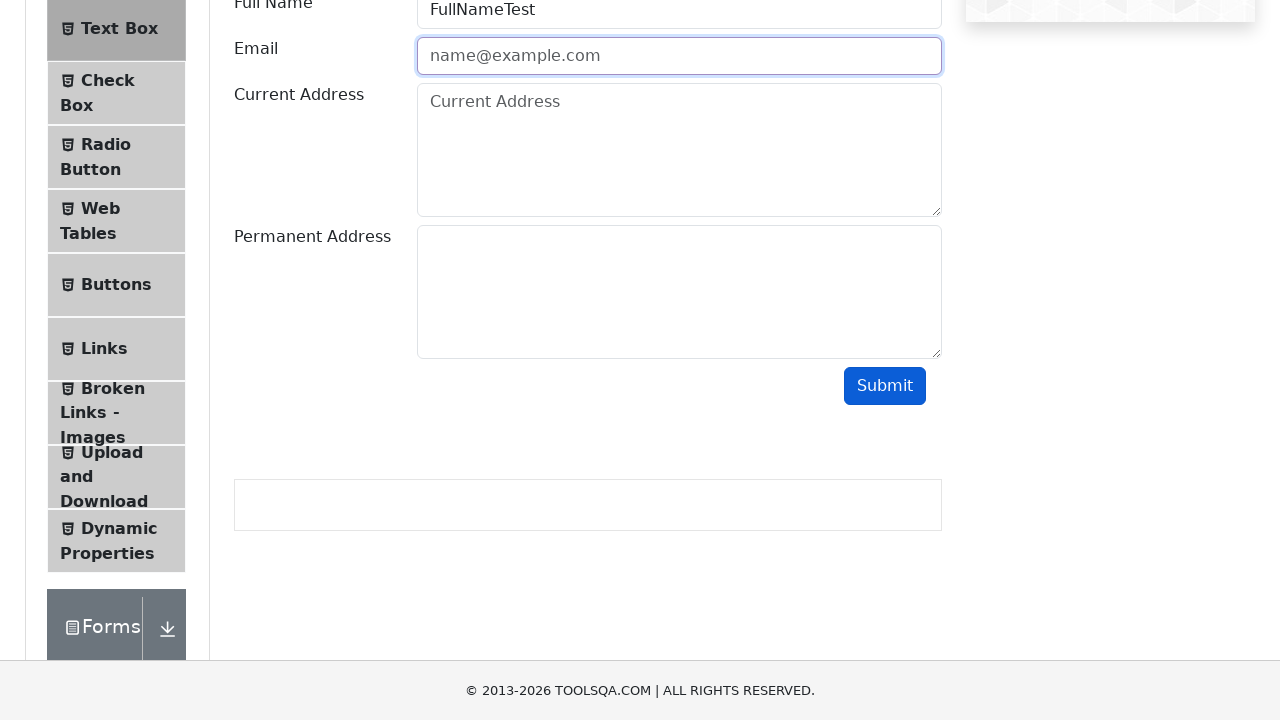

Filled email field with valid format 'EmailTest@Test.com' on #userEmail
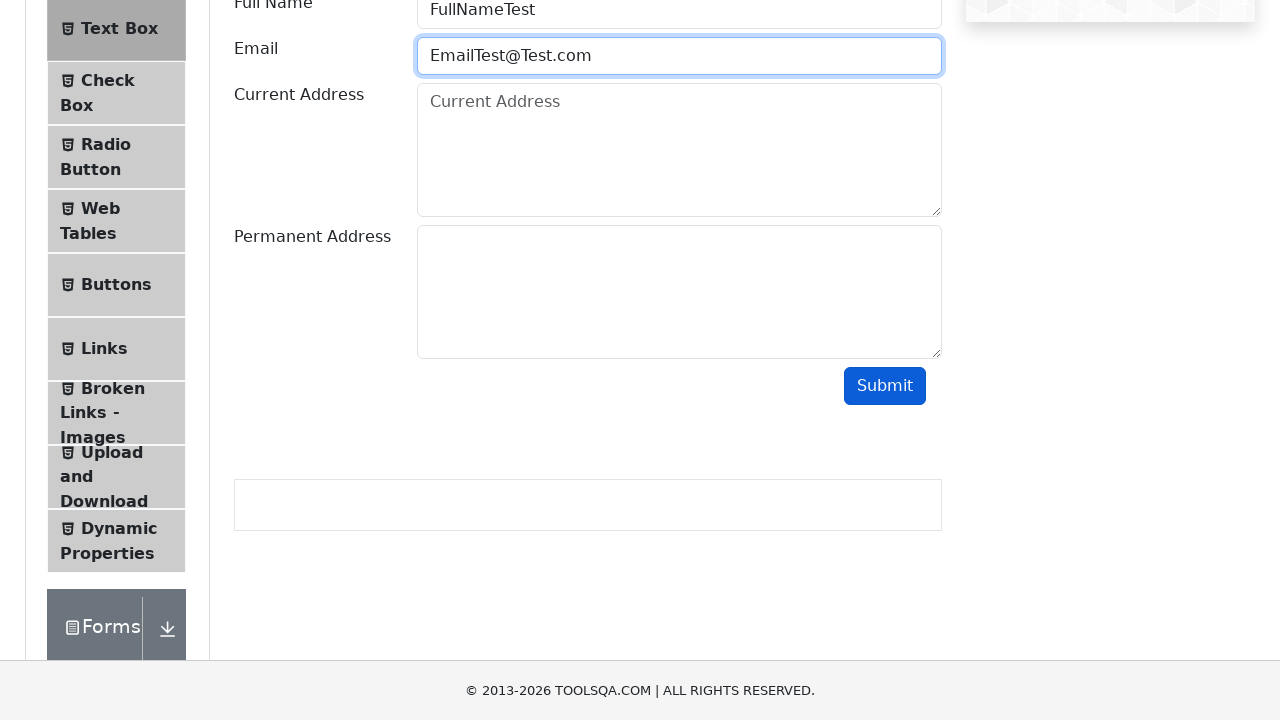

Filled current address field with 'CurrentAddressTest' on #currentAddress
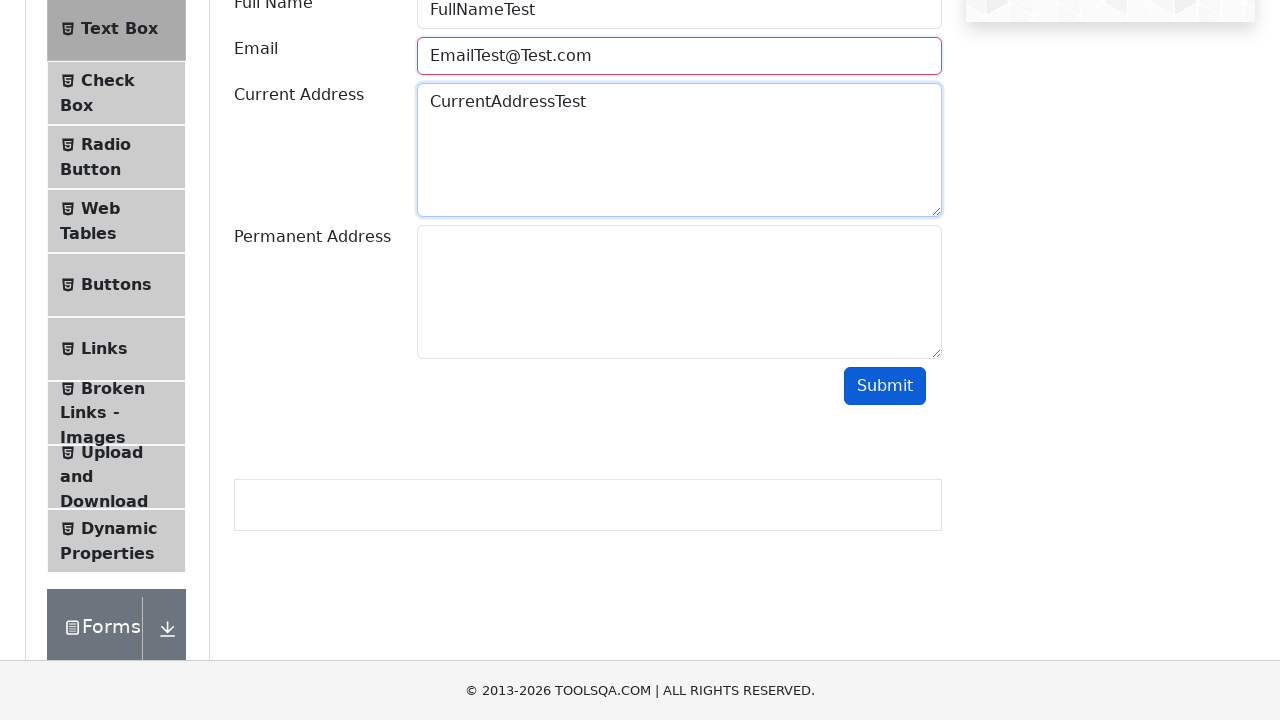

Filled permanent address field with 'PermanentAddressTest' on #permanentAddress
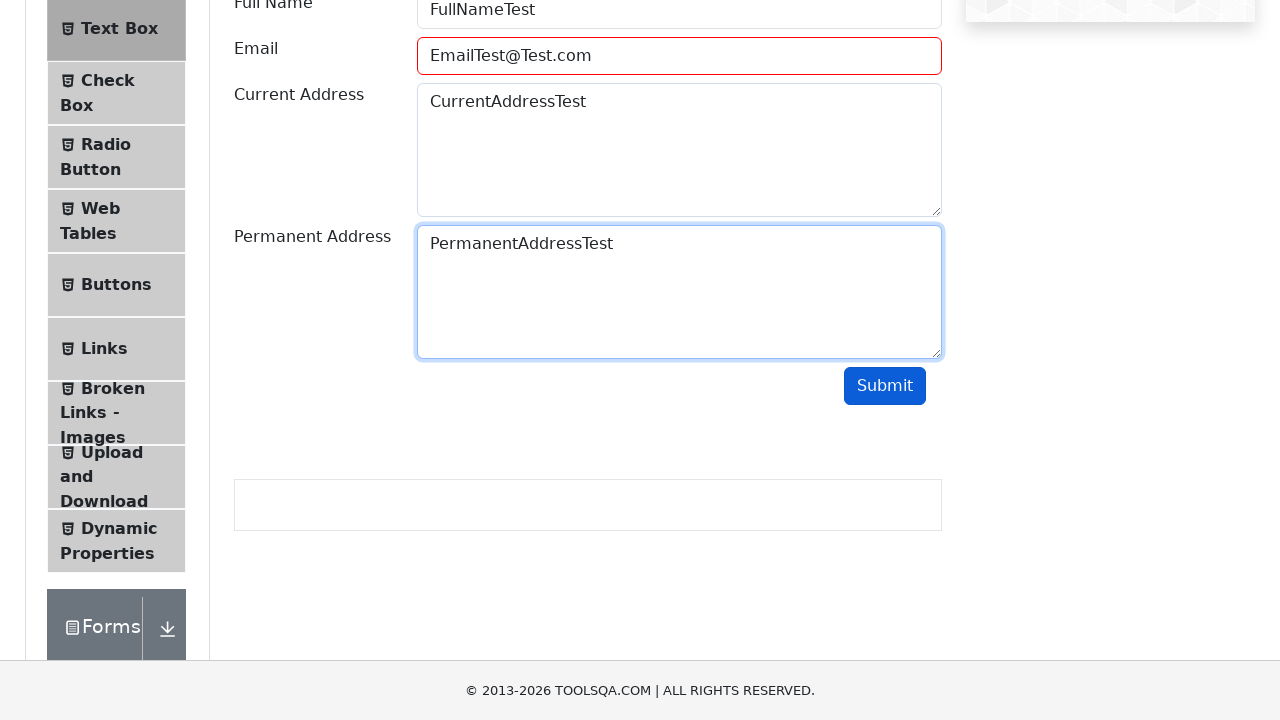

Clicked submit button with all valid form data at (885, 386) on #submit
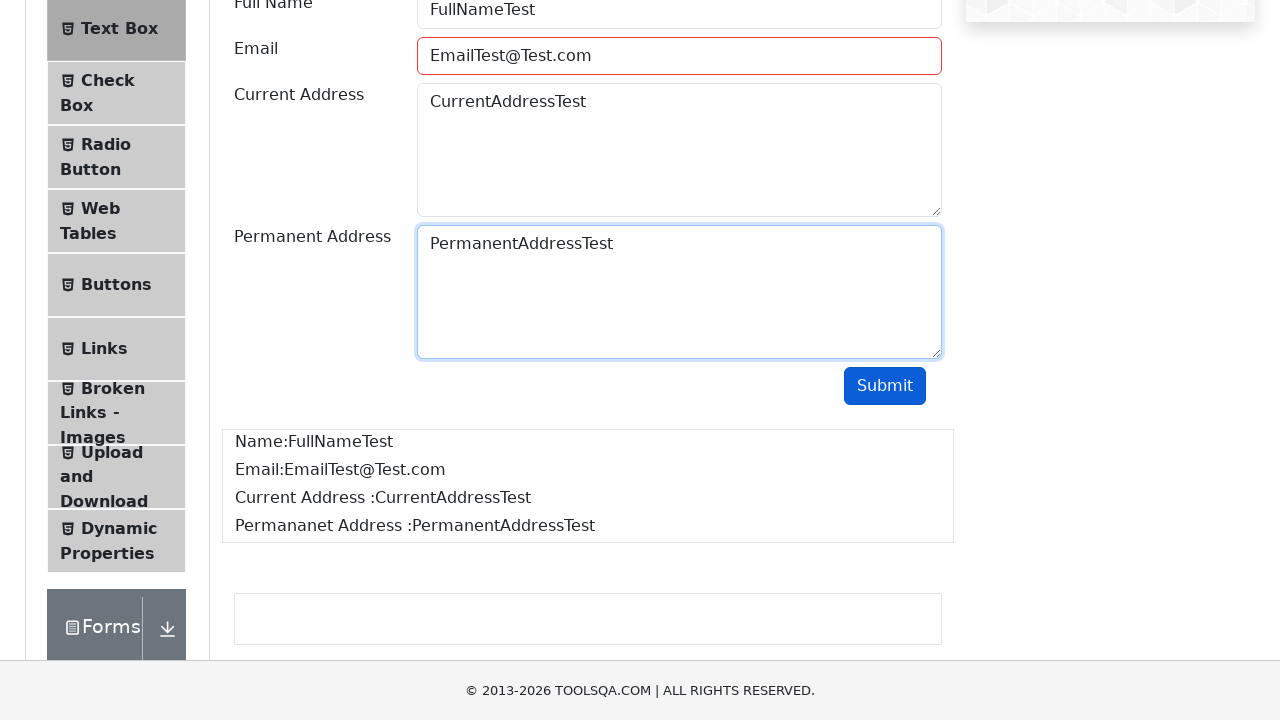

Waited for form submission output to appear
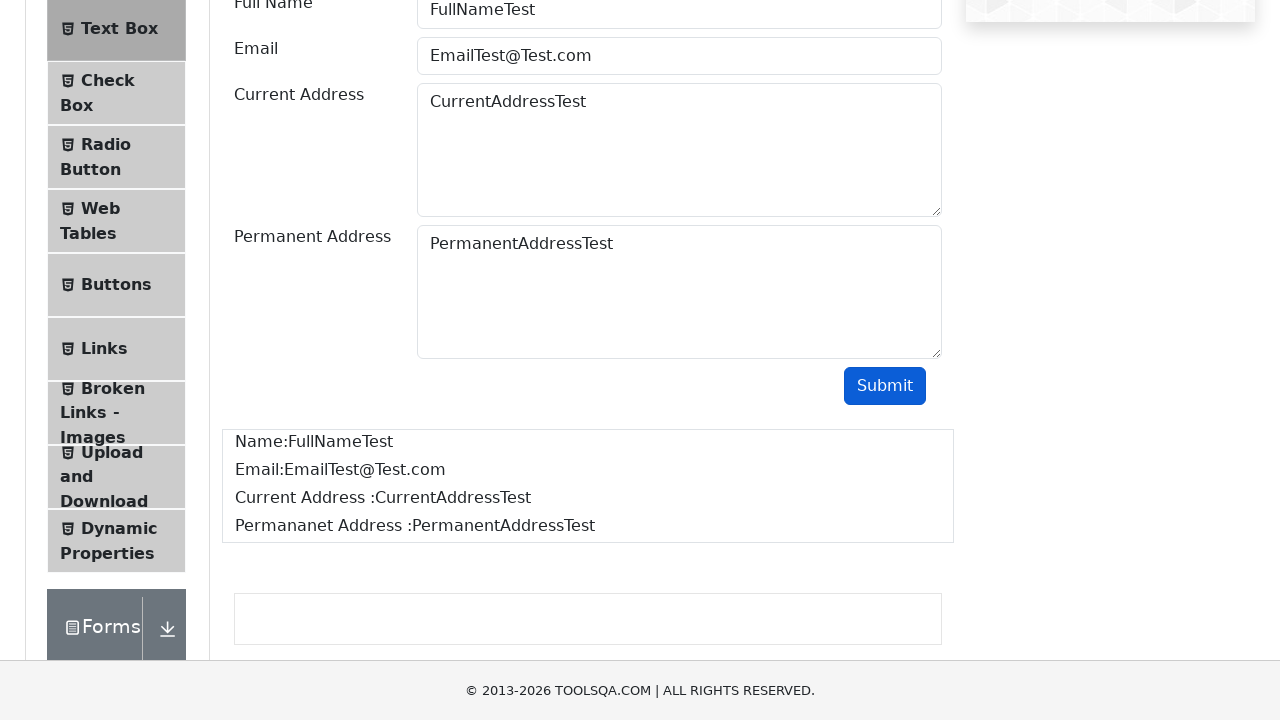

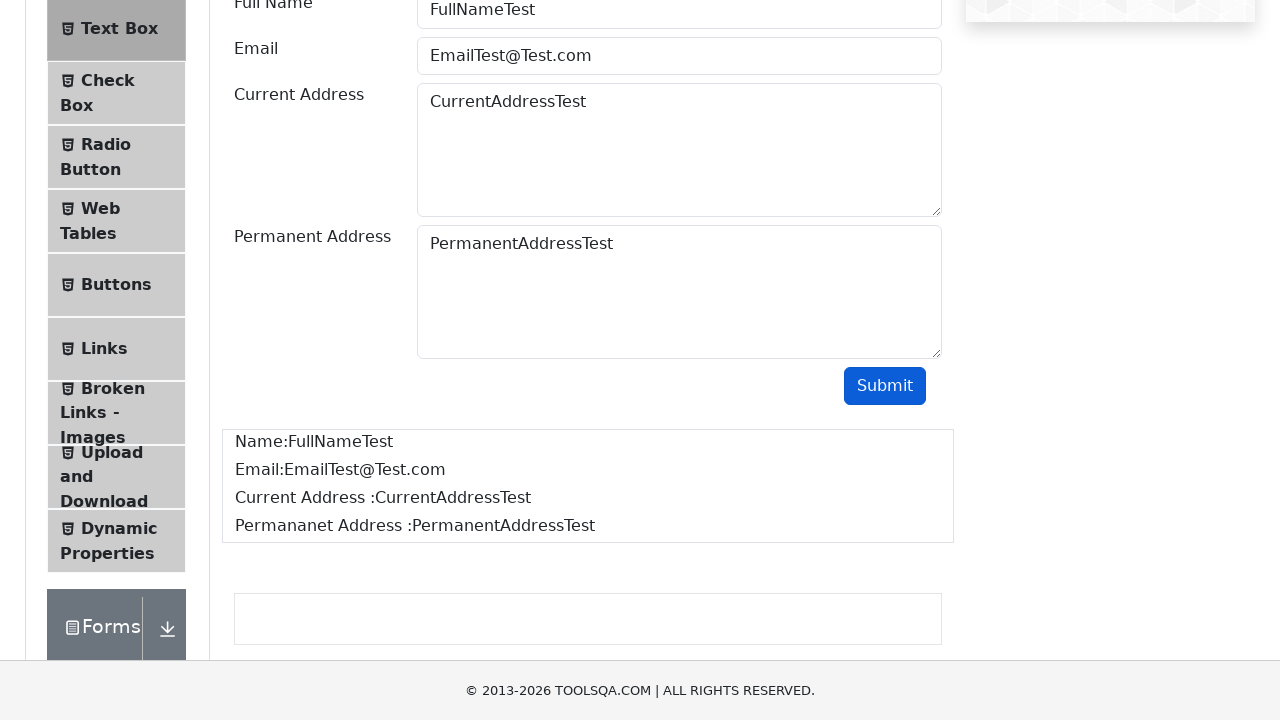